Tests the sign-up functionality on DemoBlaze website by filling out the registration form and handling the alert response

Starting URL: https://www.demoblaze.com/index.html

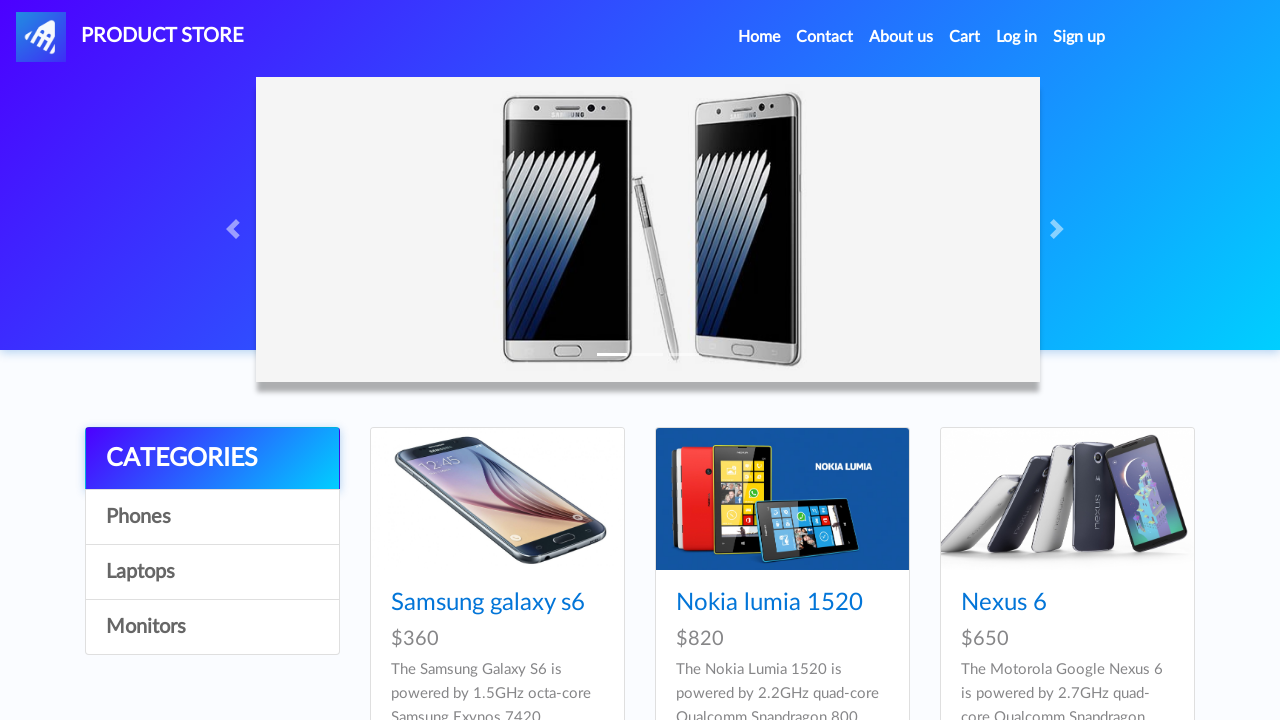

Clicked Sign Up button to open registration modal at (1079, 37) on a#signin2
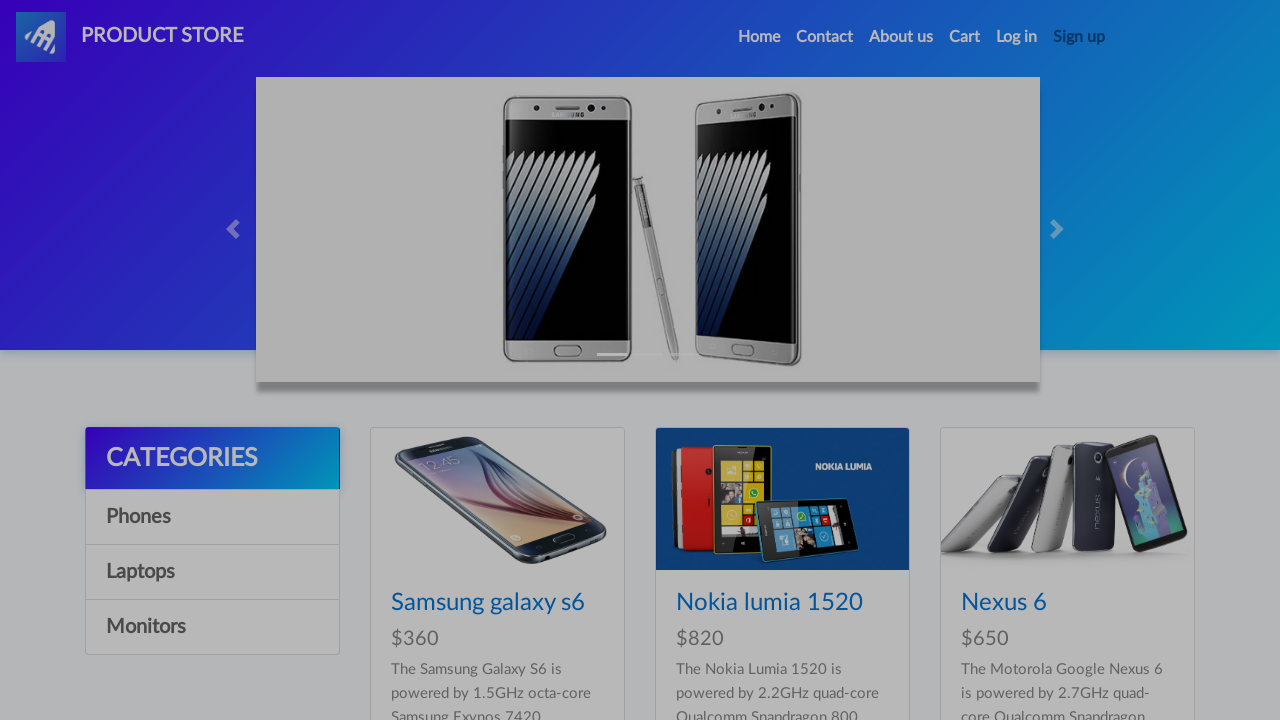

Sign-up form became visible
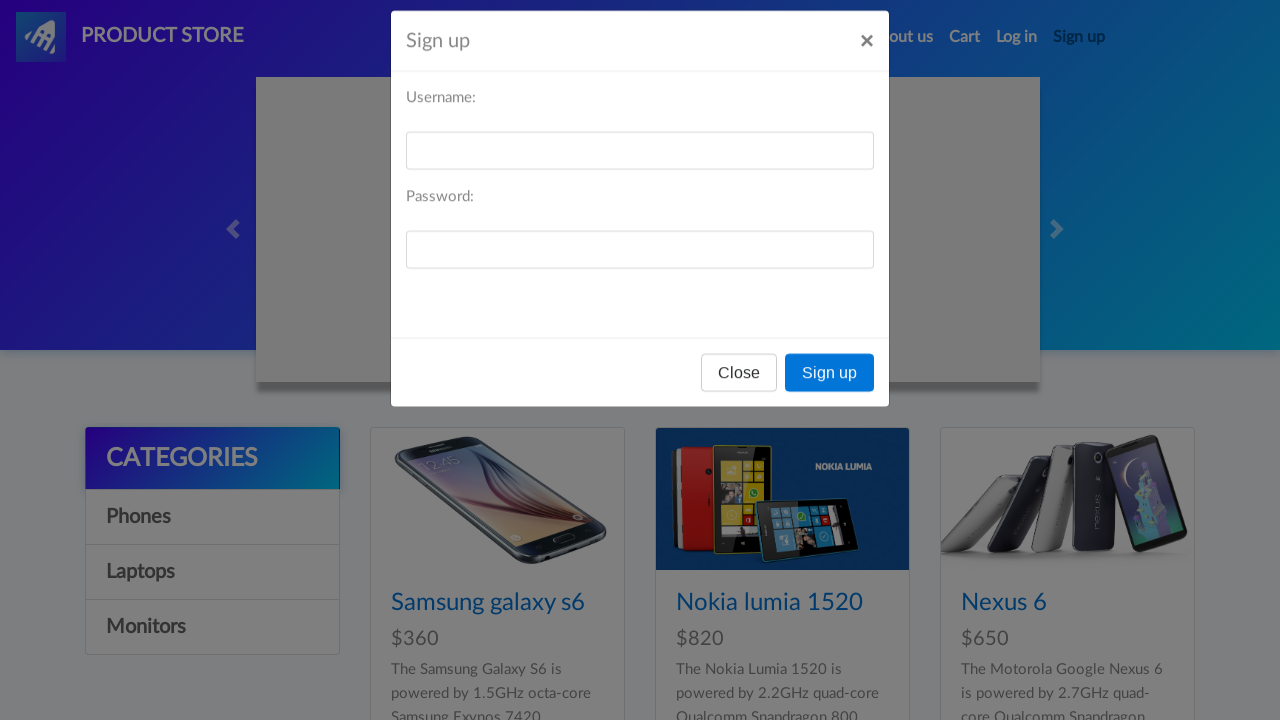

Filled username field with 'testuser789' on input#sign-username
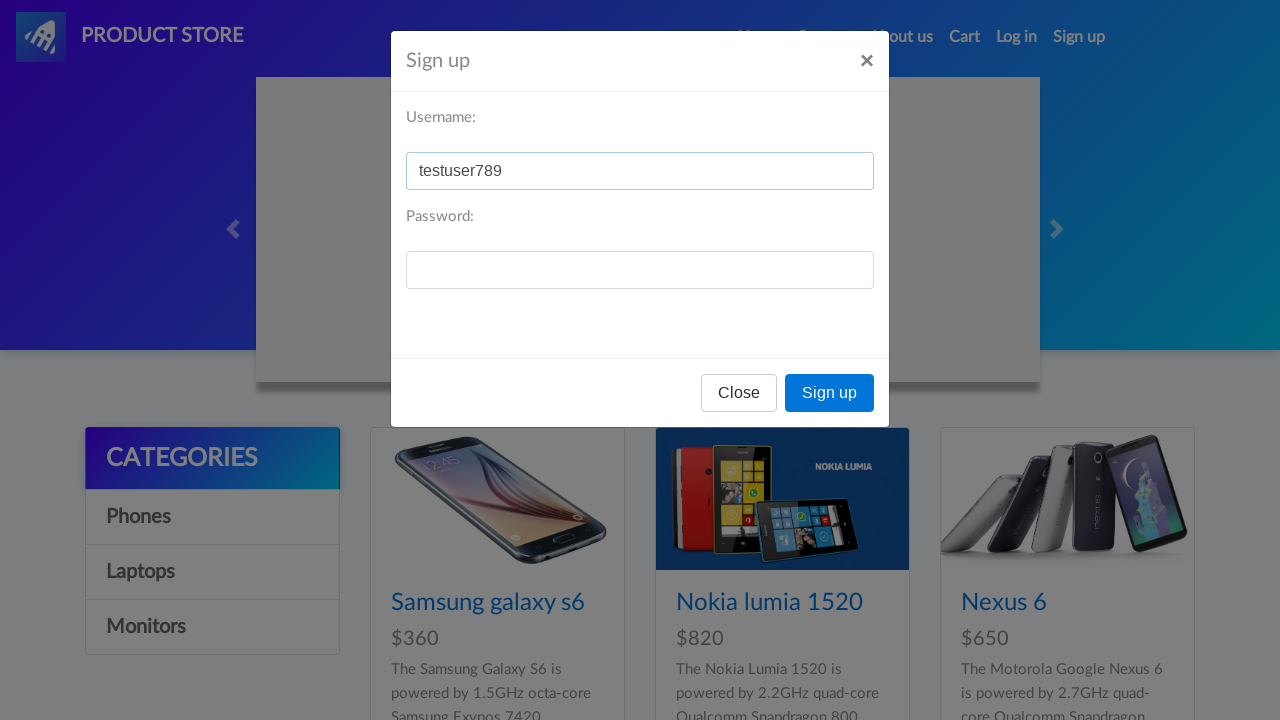

Filled password field with 'testpass123' on input#sign-password
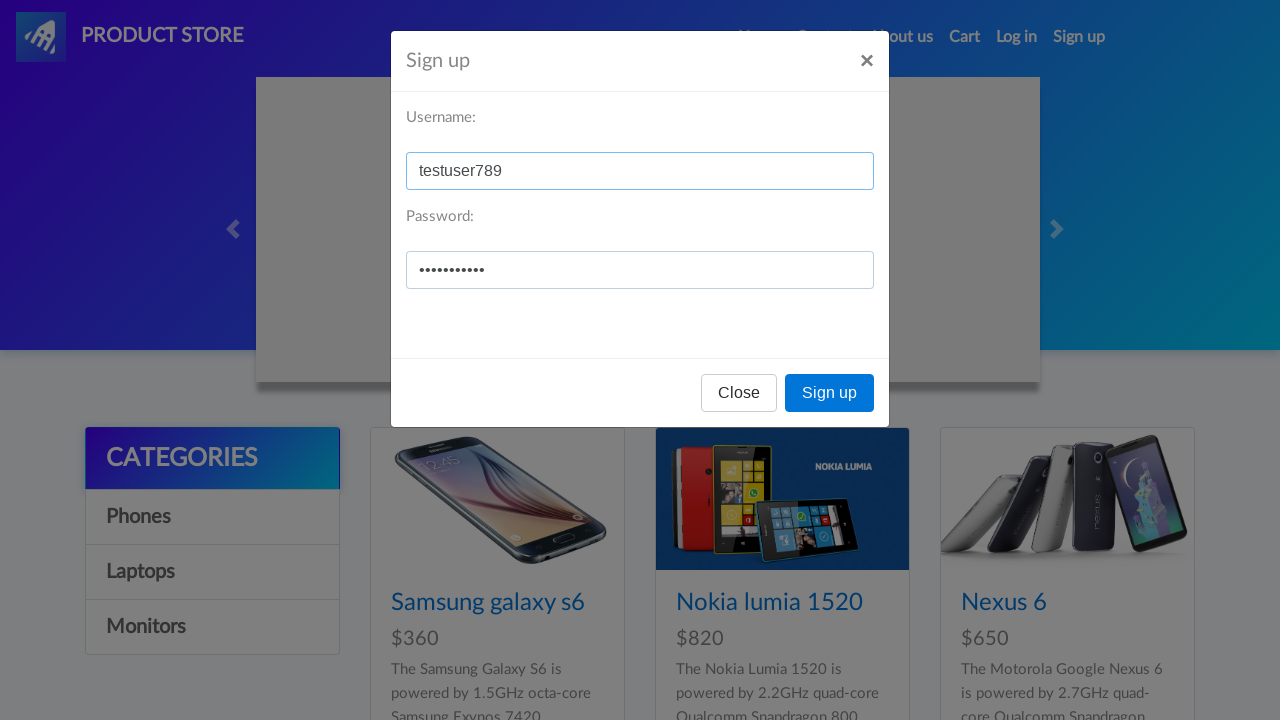

Clicked Sign up button to submit registration form at (830, 393) on button:has-text('Sign up')
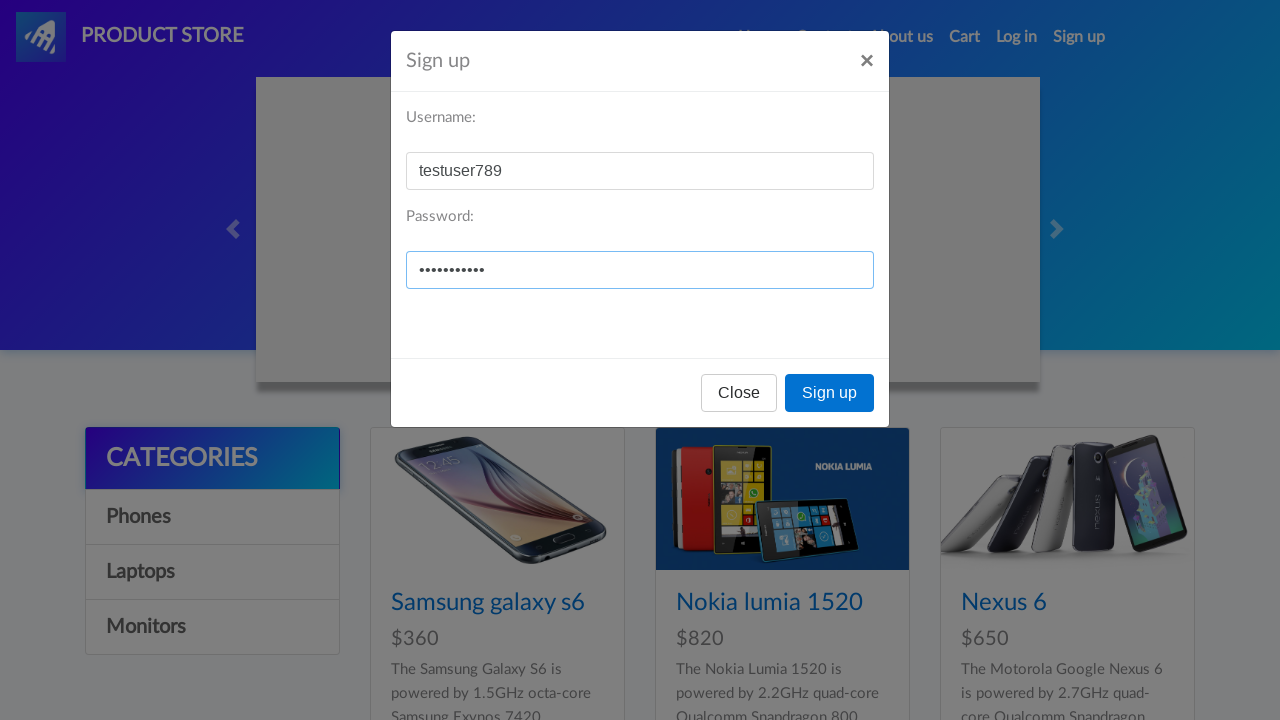

Set up alert dialog handler to accept alerts
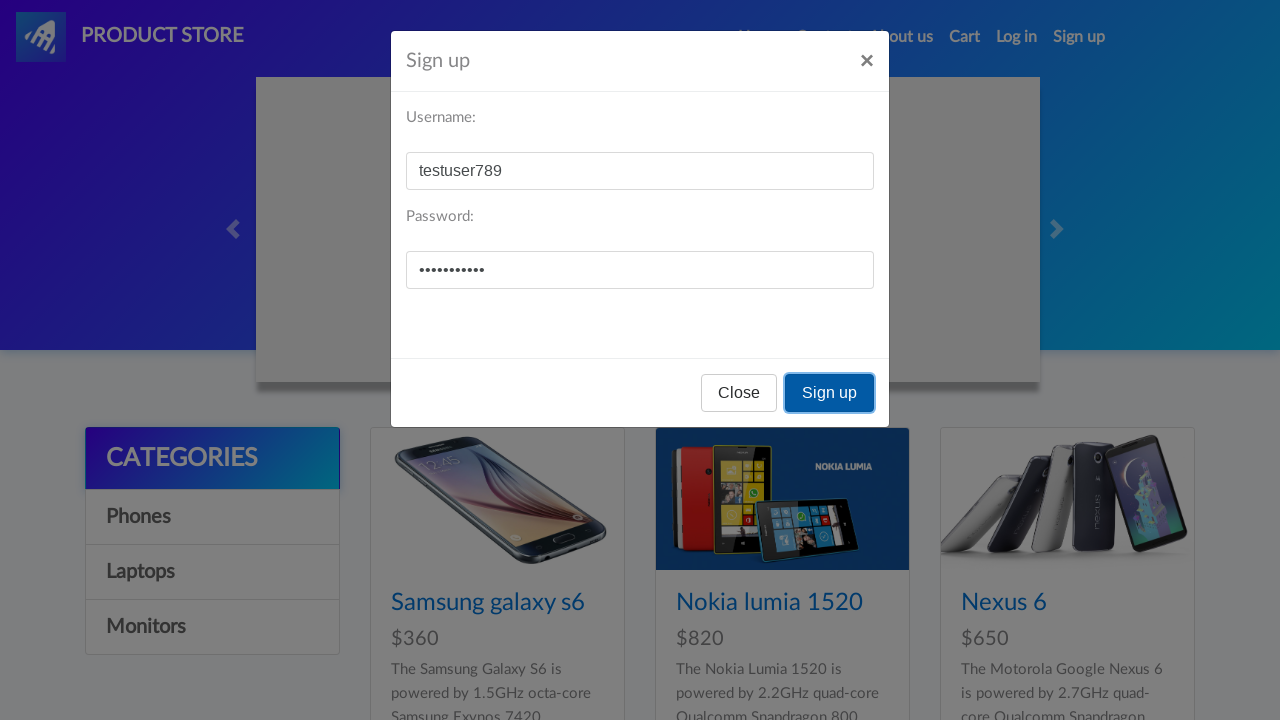

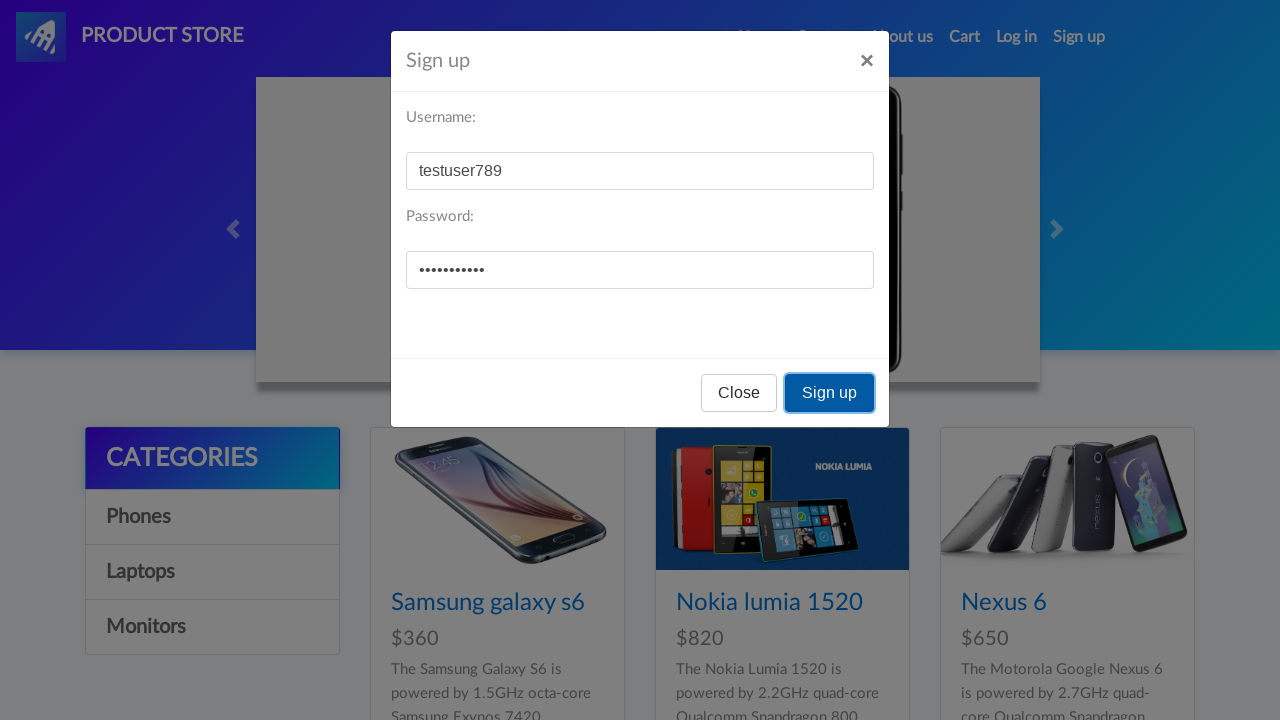